Tests entering a GitHub username in an input field and pressing Enter to submit

Starting URL: https://letcode.in/elements

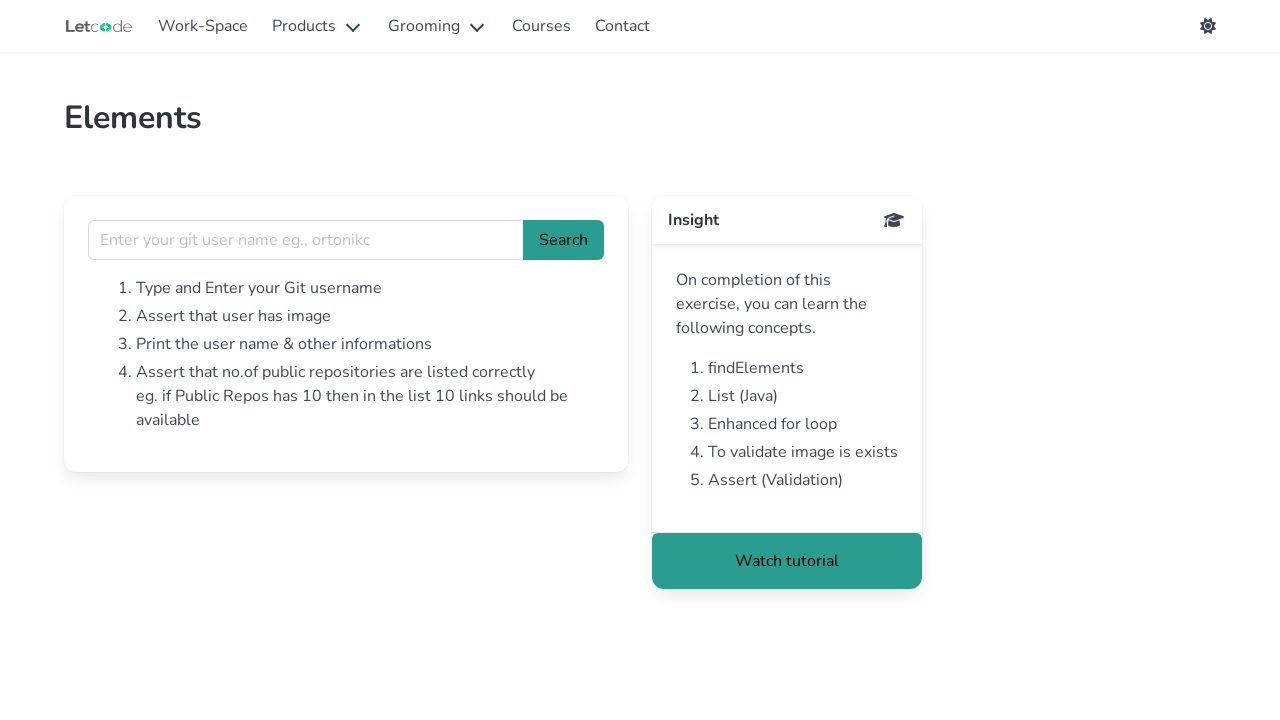

Filled GitHub username input field with 'playwright-user' on input[name='username']
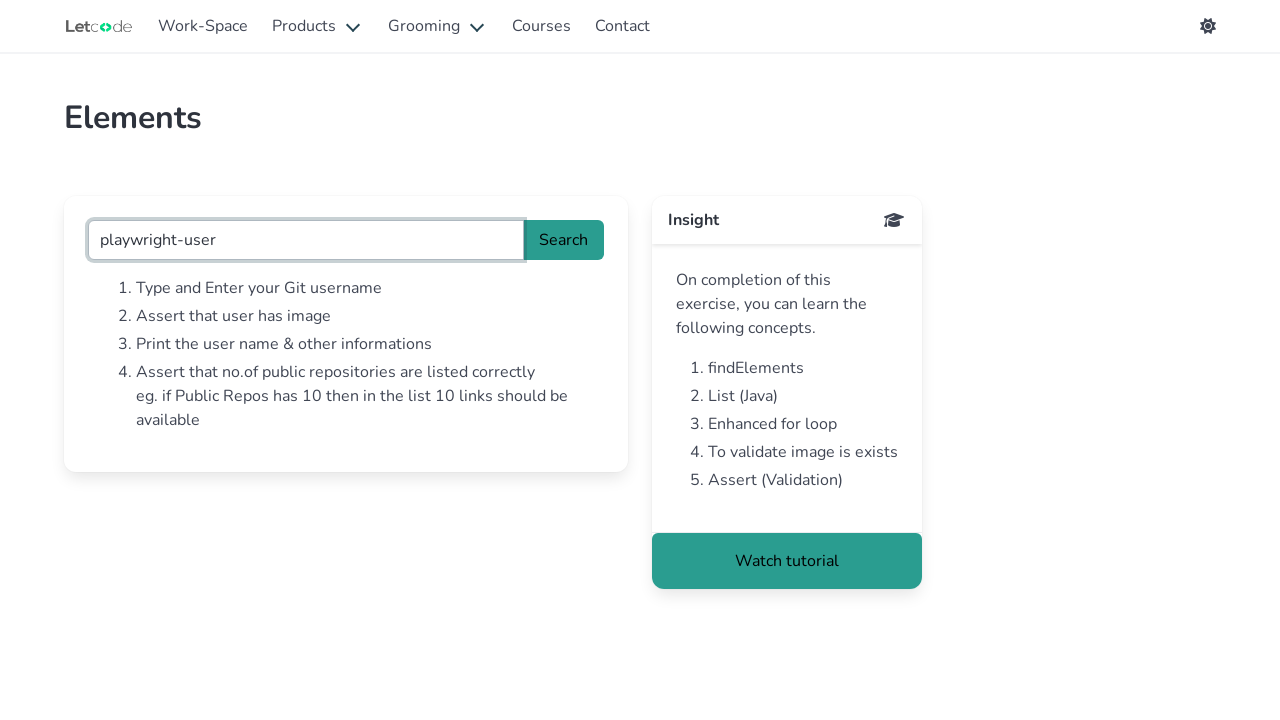

Pressed Enter to submit the GitHub username on input[name='username']
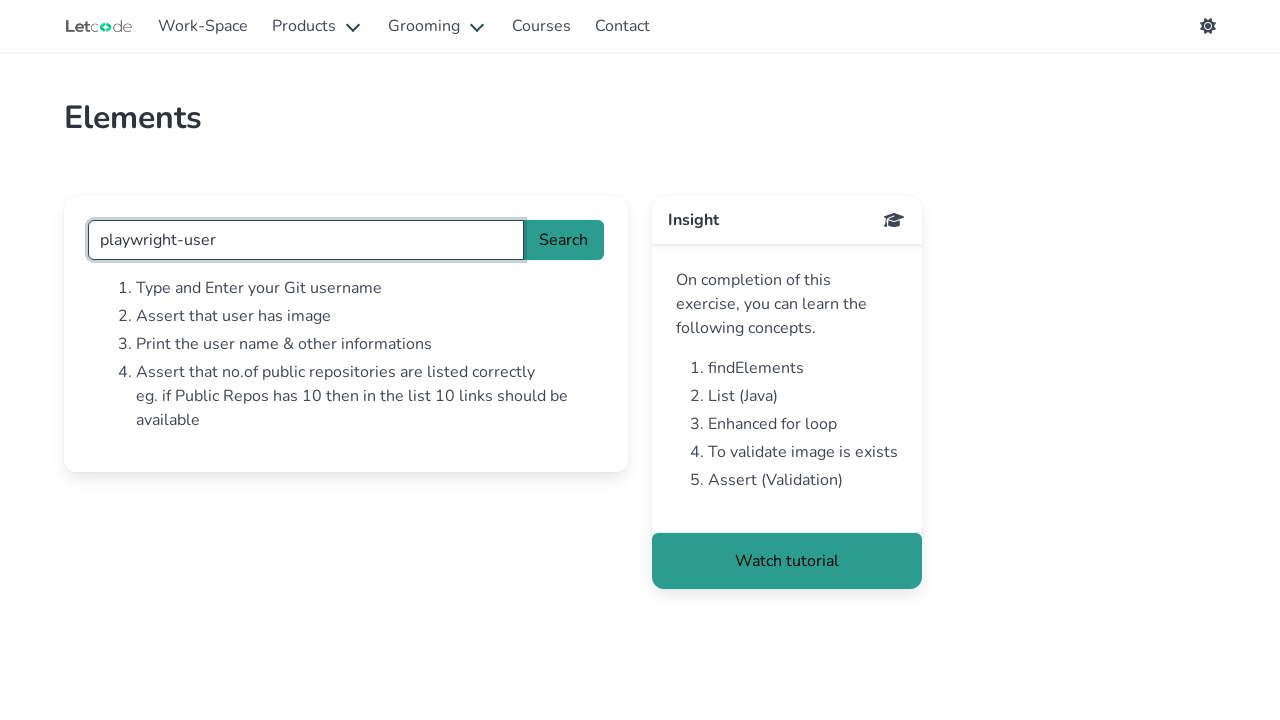

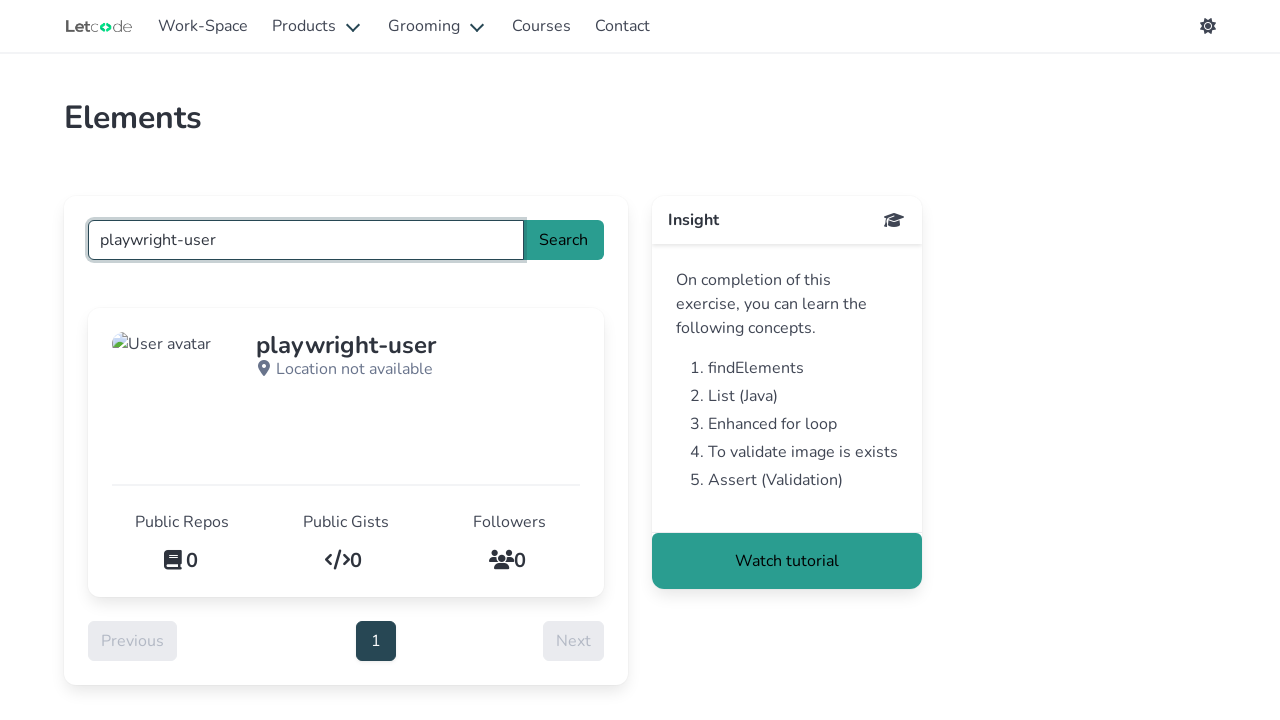